Tests window switching functionality by clicking a link that opens a new window, switching to the new window, and verifying its content.

Starting URL: https://the-internet.herokuapp.com/windows

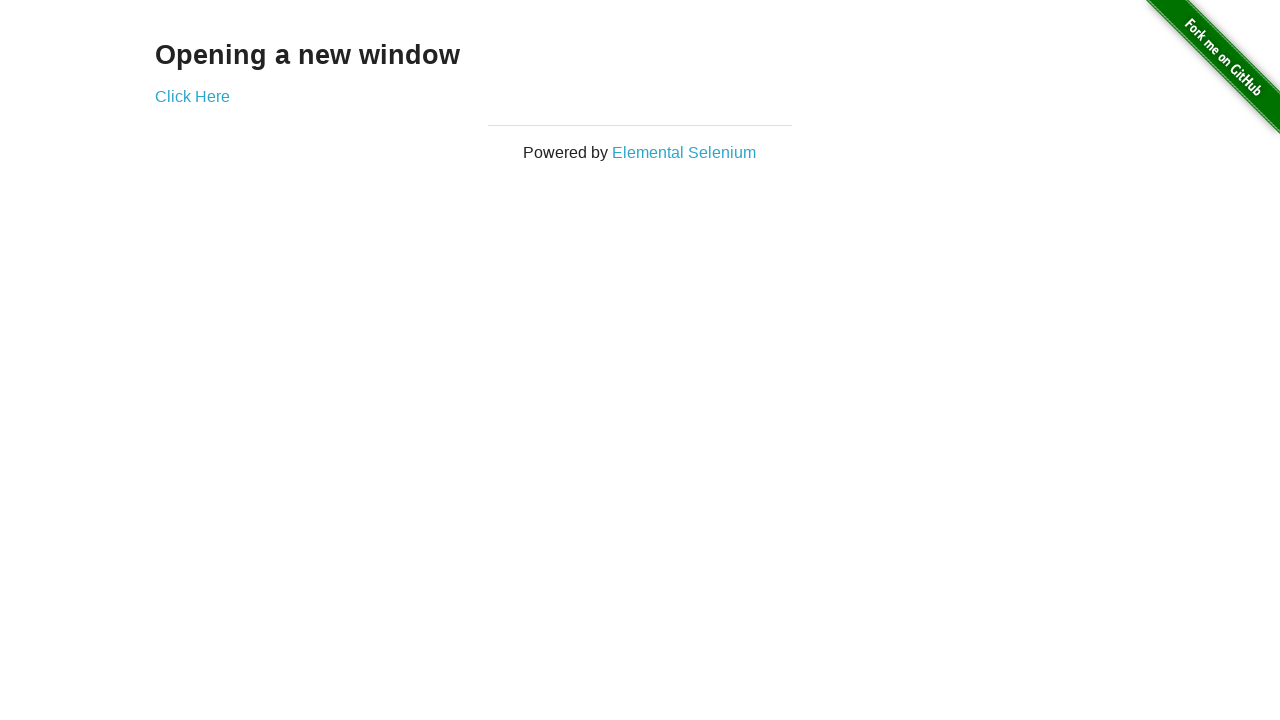

Waited for initial page text 'Opening a new window' to load
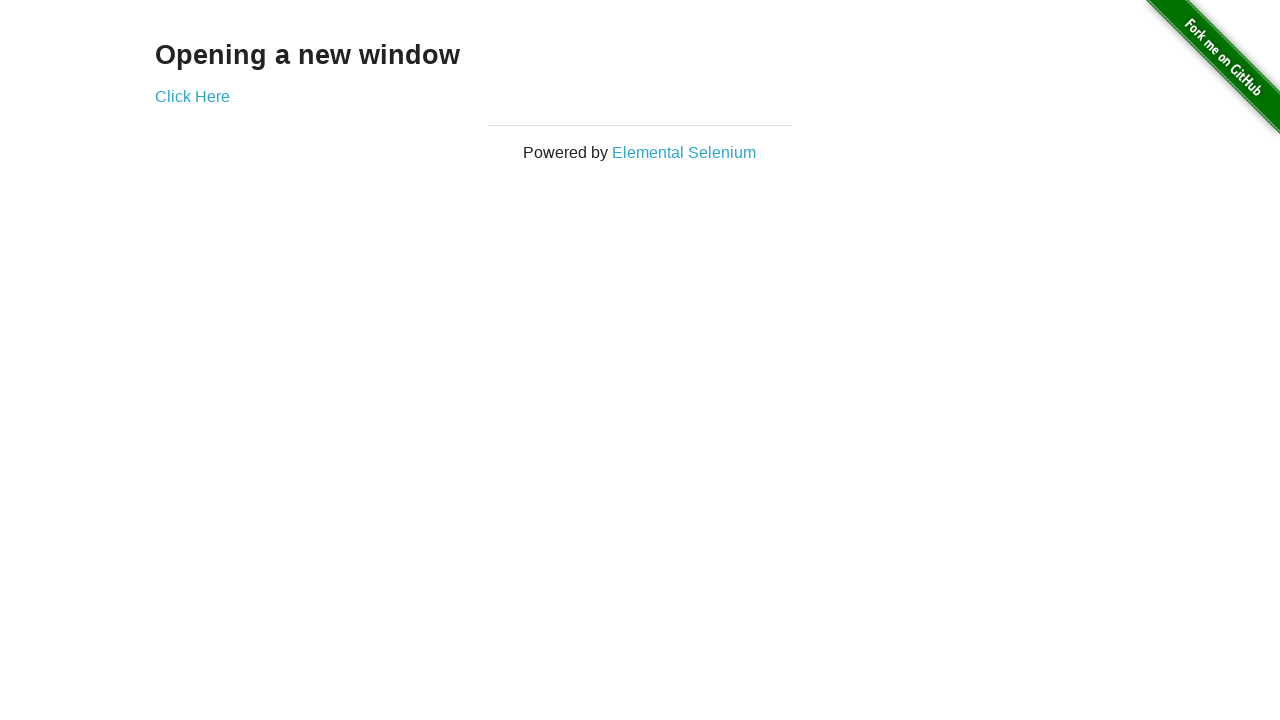

Verified initial page title is 'The Internet'
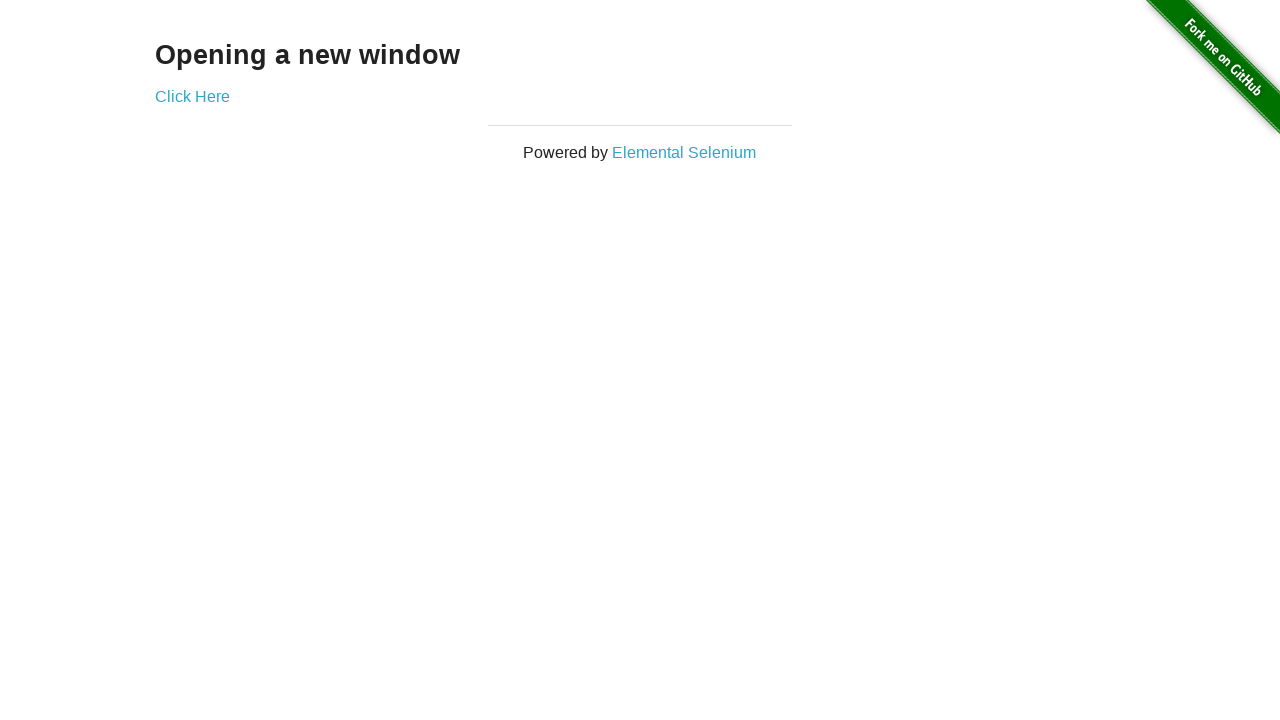

Clicked 'Click Here' link to open new window at (192, 96) on text=Click Here
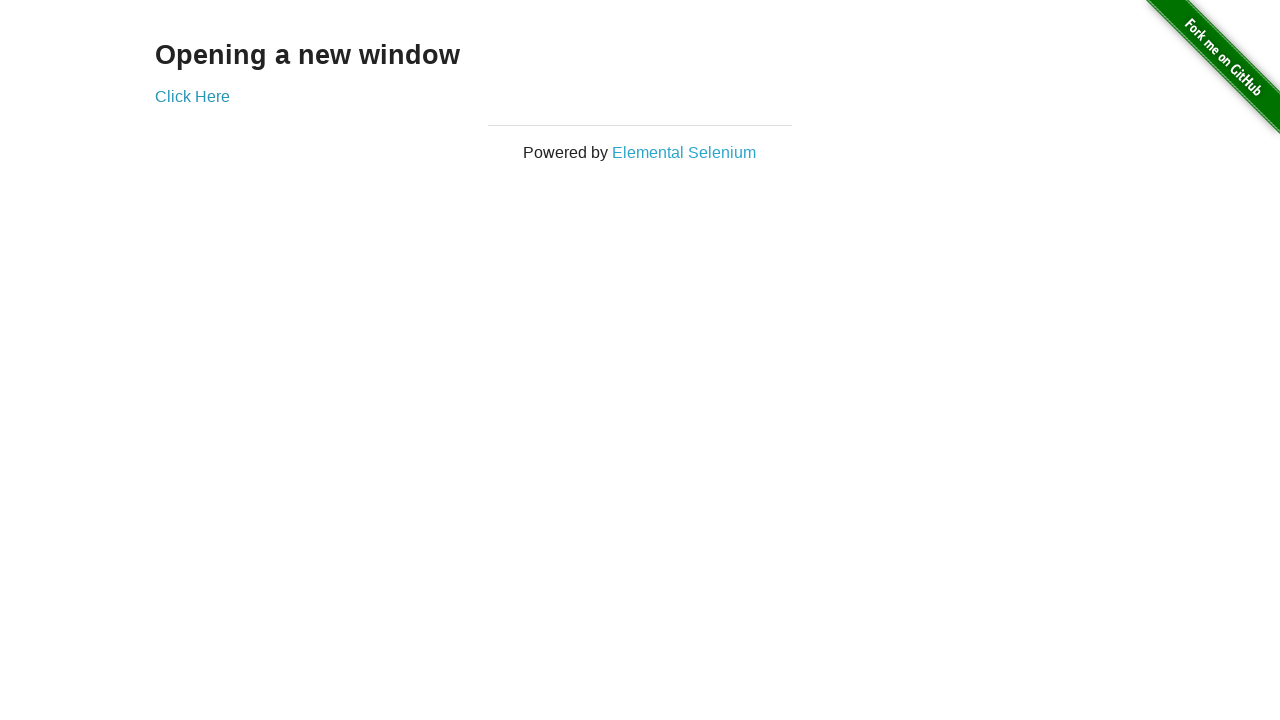

Obtained reference to newly opened window
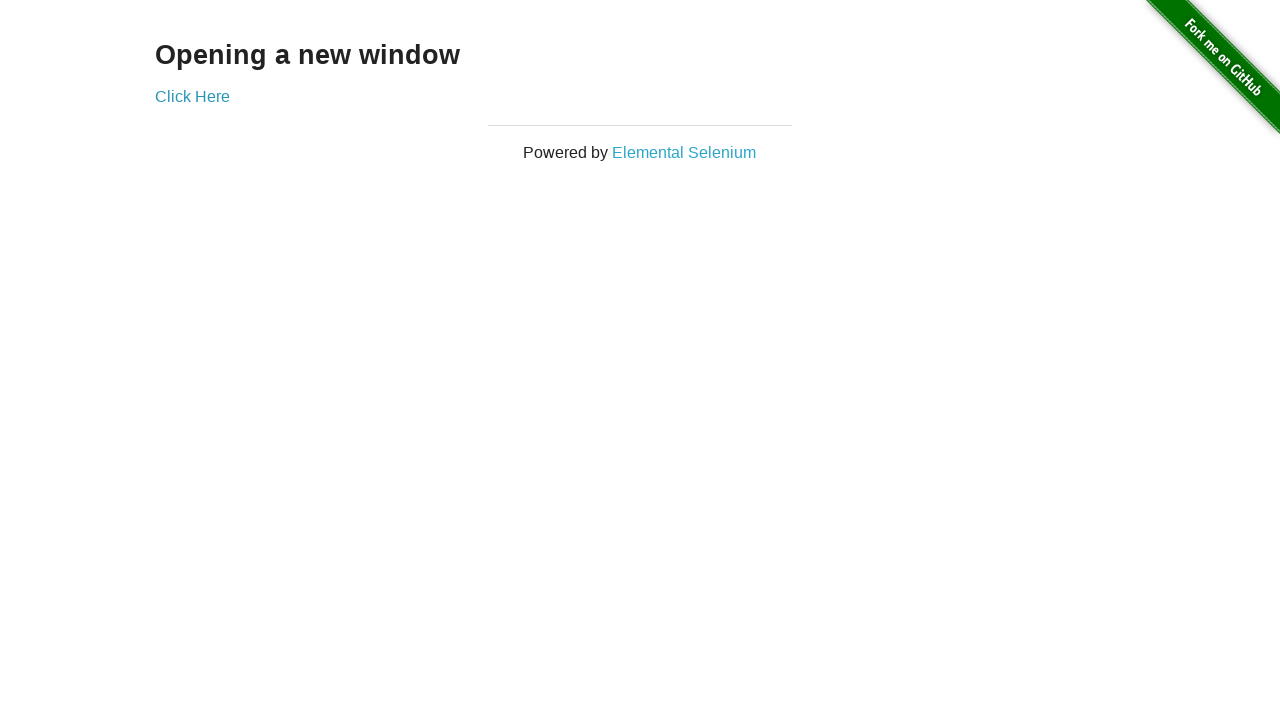

Waited for new window to fully load
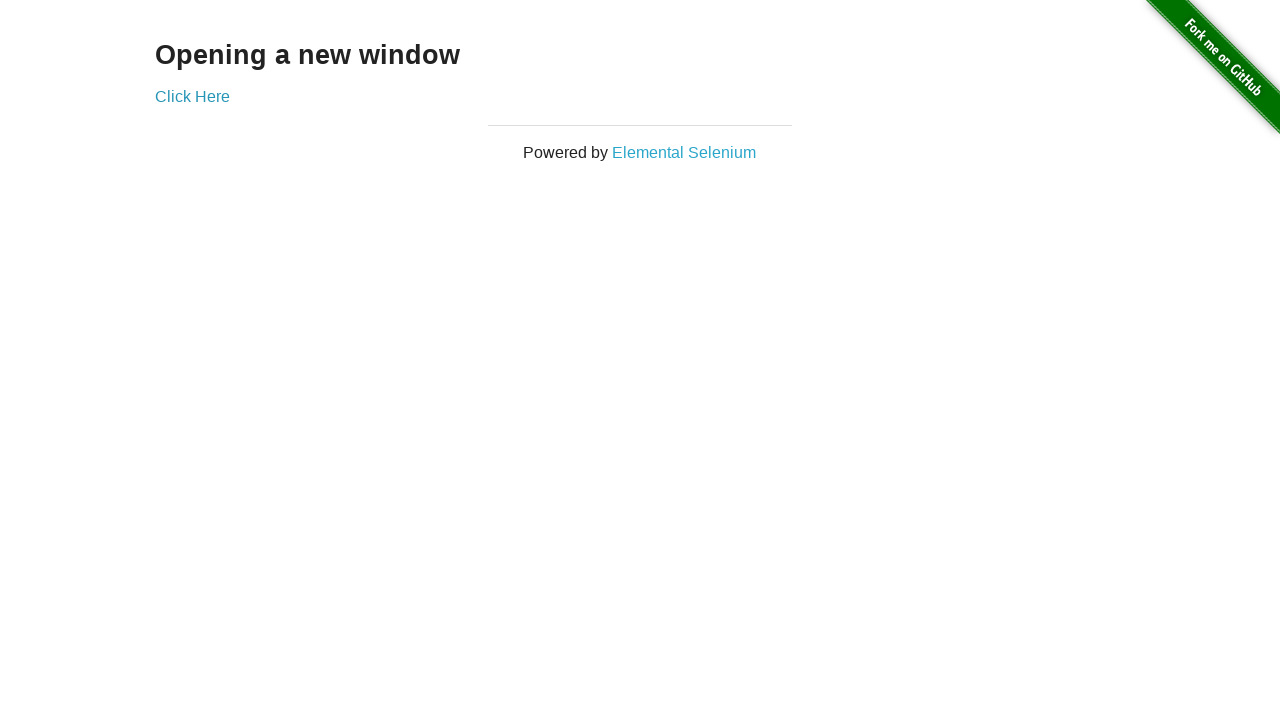

Verified new window title contains 'New Window'
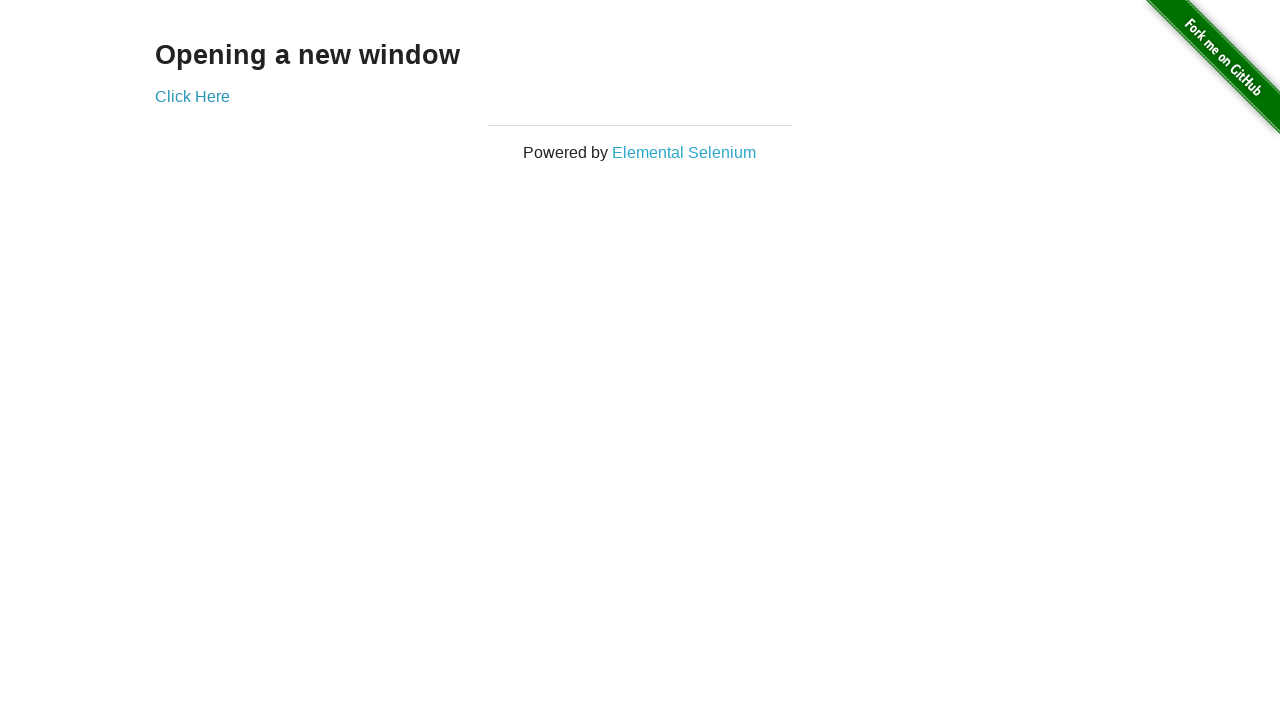

Waited for 'New Window' text to appear on new page
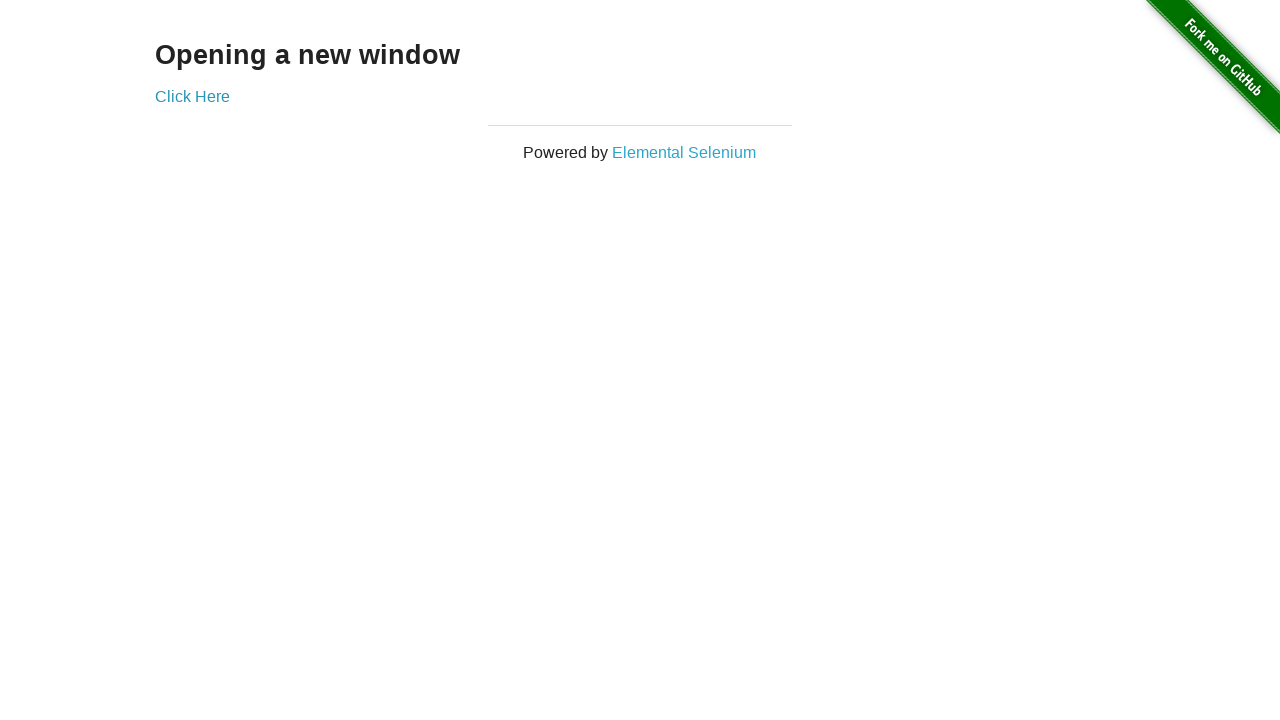

Verified original window title is still 'The Internet'
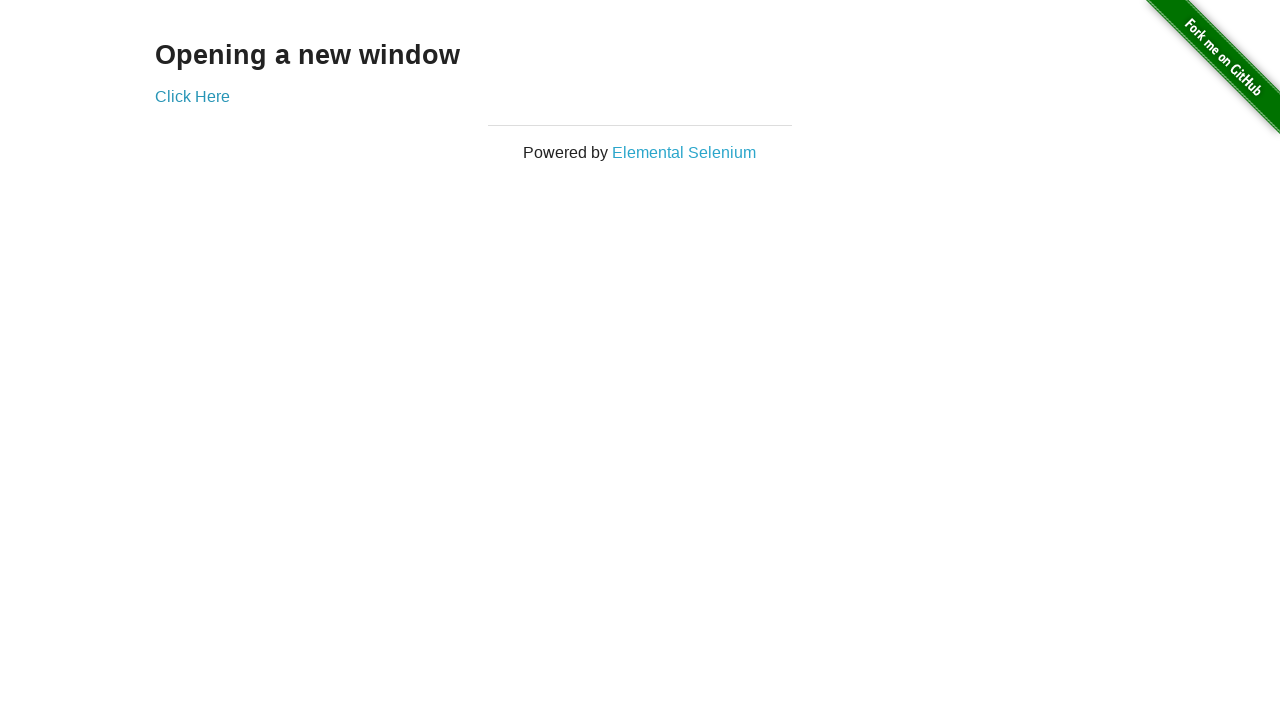

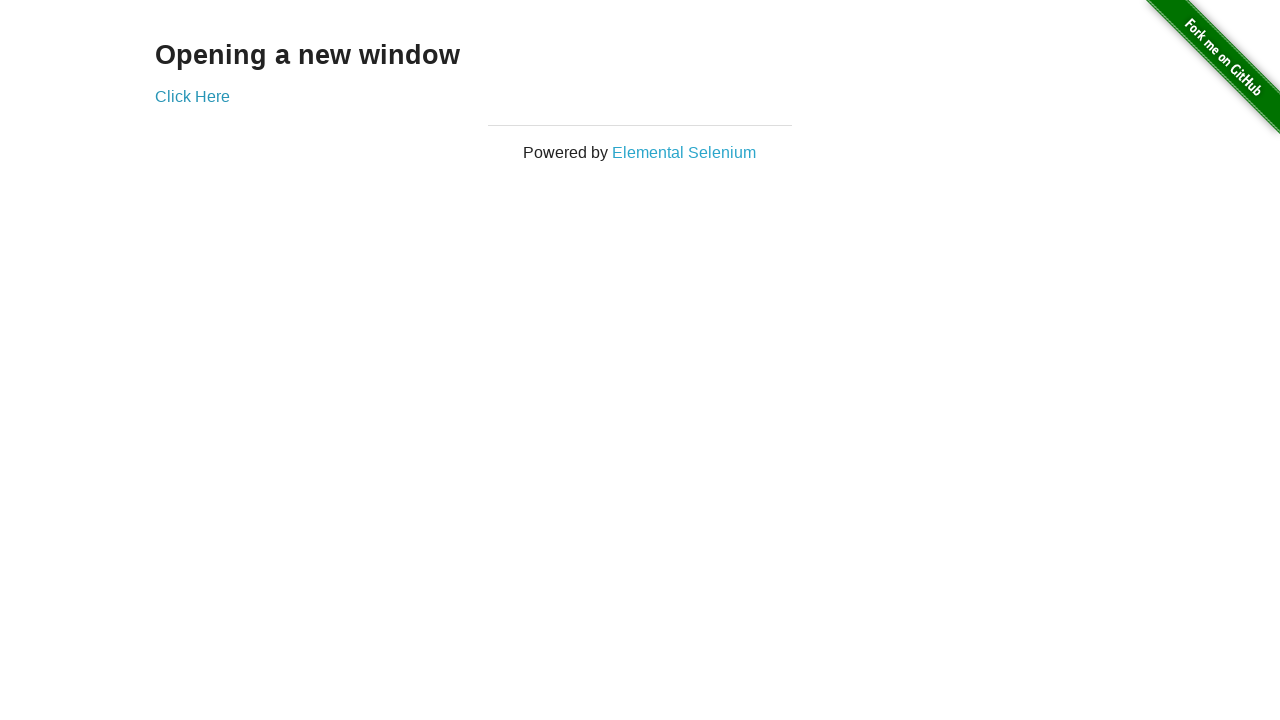